Navigates to W3Schools HTML tables tutorial page, scrolls to the table example section, and verifies the table structure by locating rows and columns, then searches for a specific name in the table.

Starting URL: https://www.w3schools.com/html/html_tables.asp

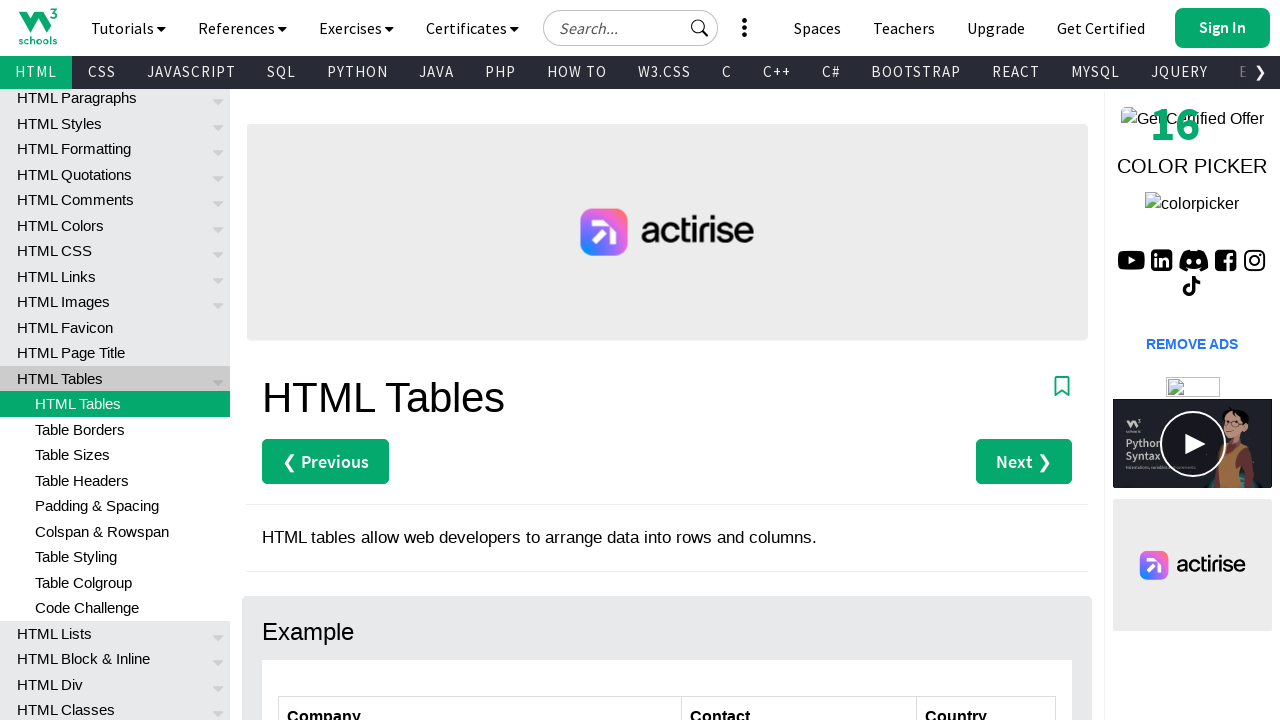

Navigated to W3Schools HTML tables tutorial page
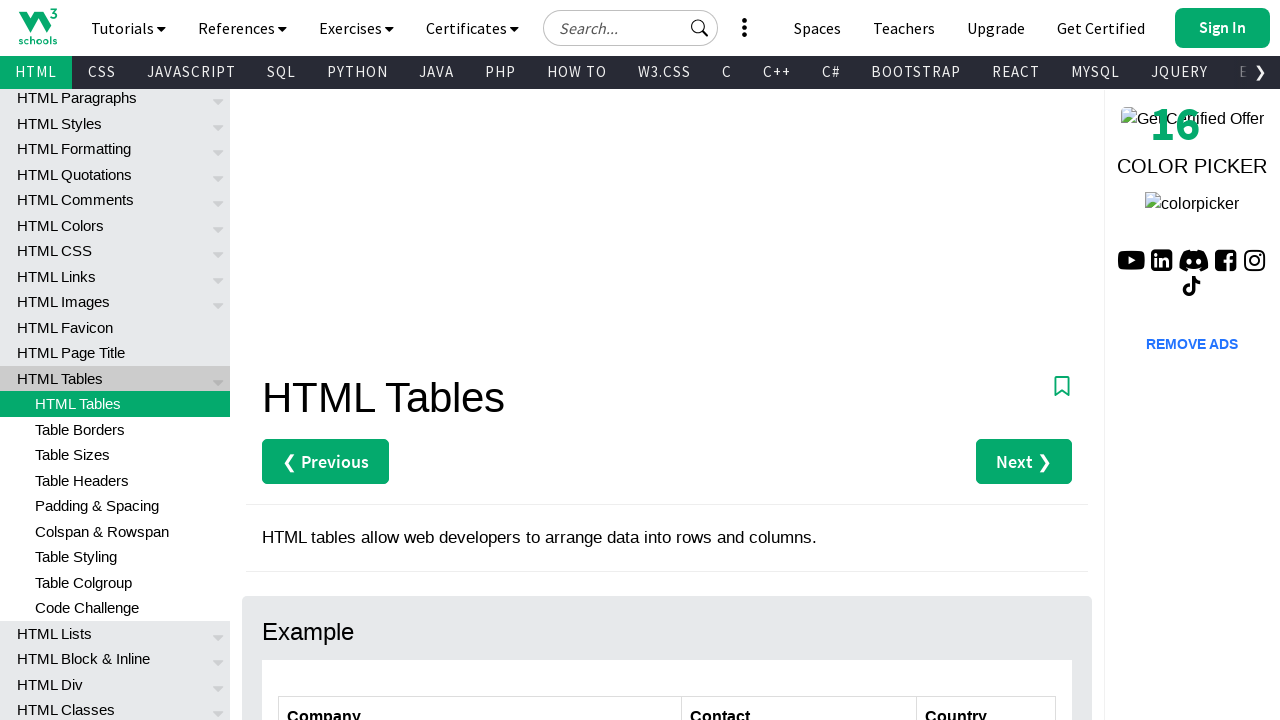

Located the first example section on the page
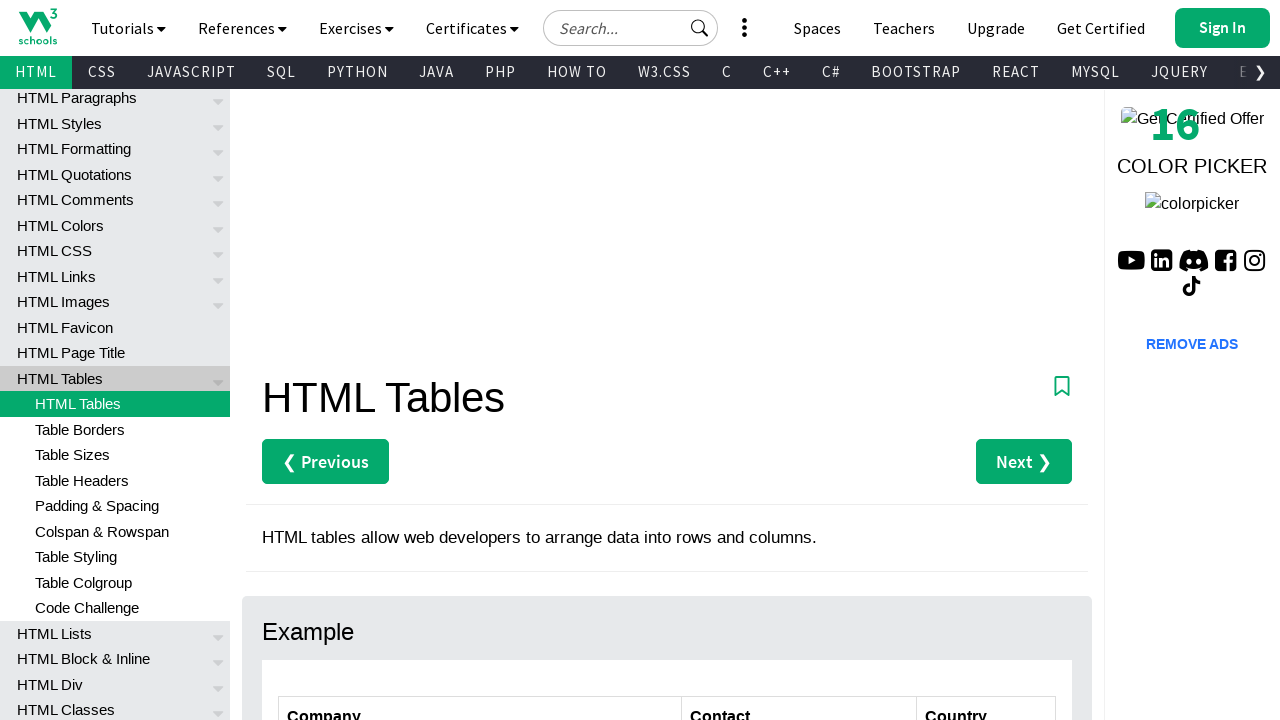

Scrolled to the table example section
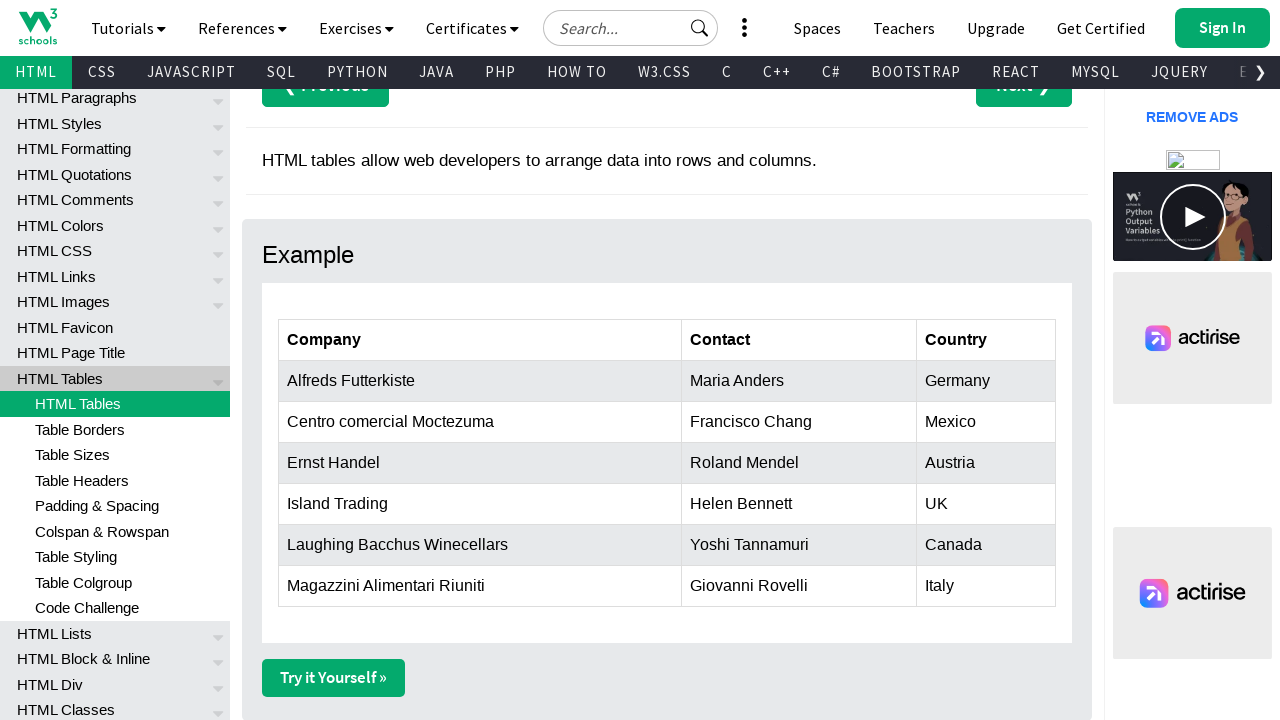

Table element is now visible on the page
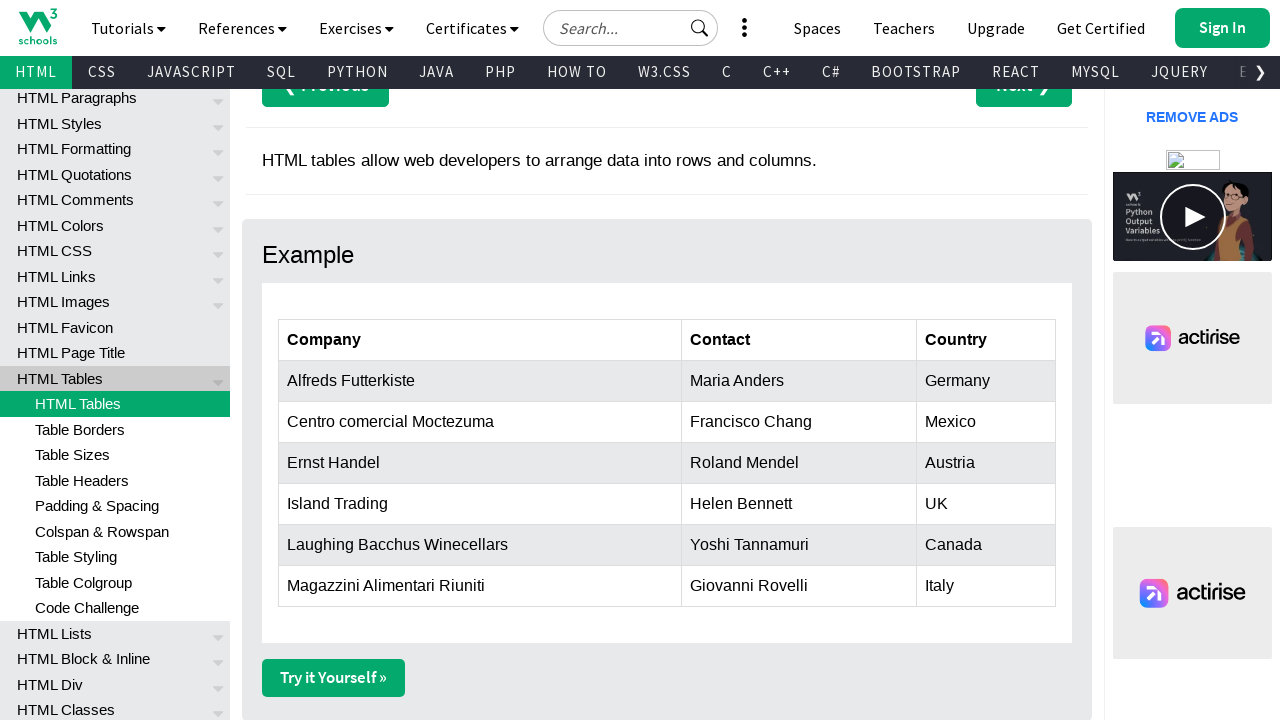

Located all table rows in the tbody
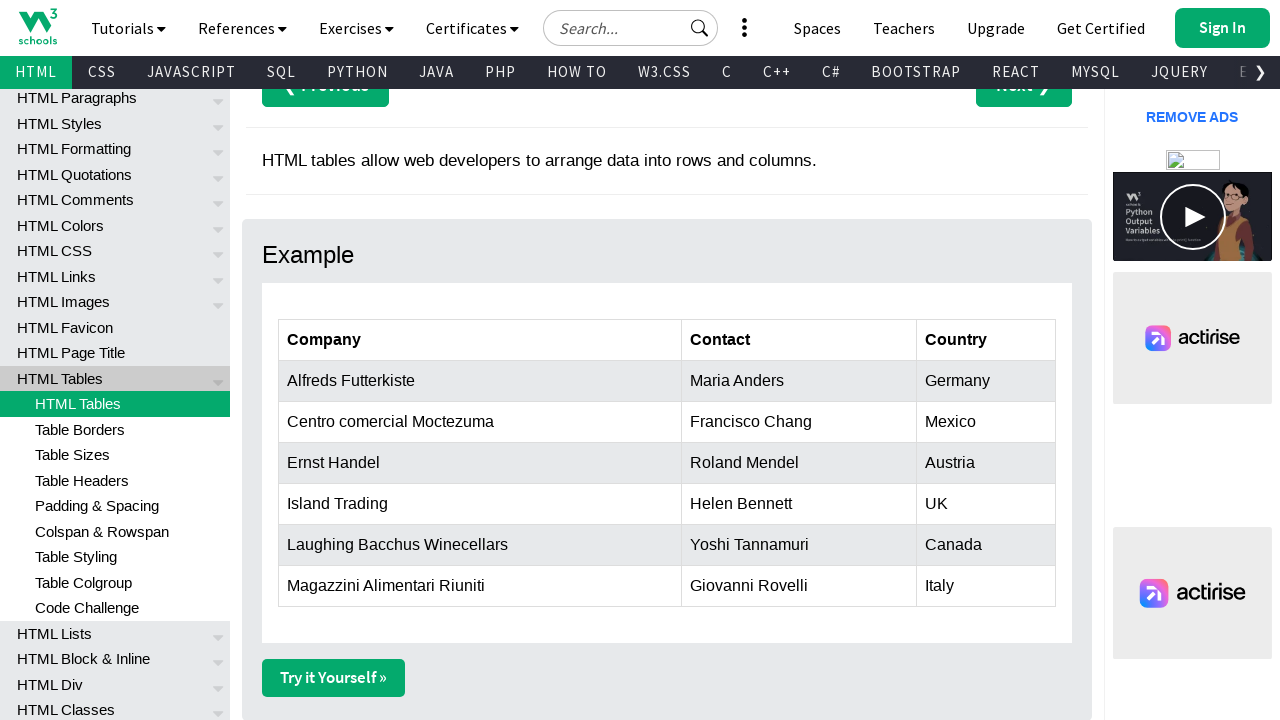

First table row is visible and ready
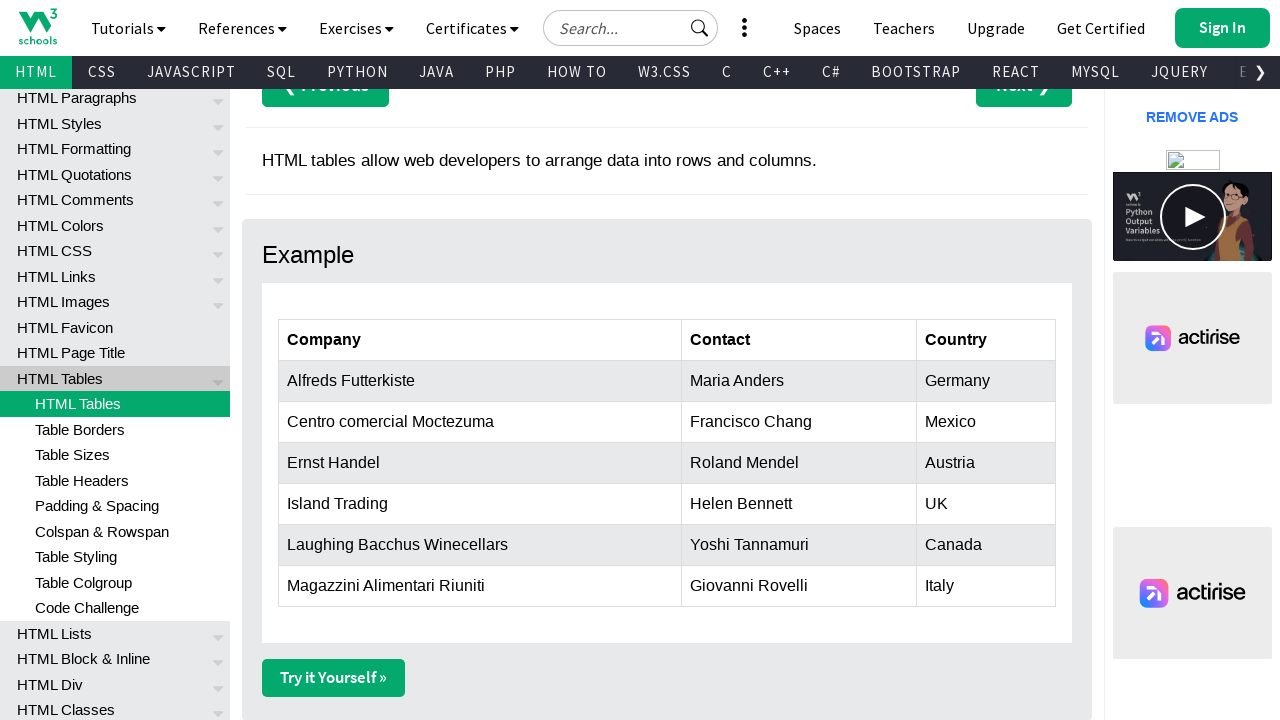

Located all table header cells
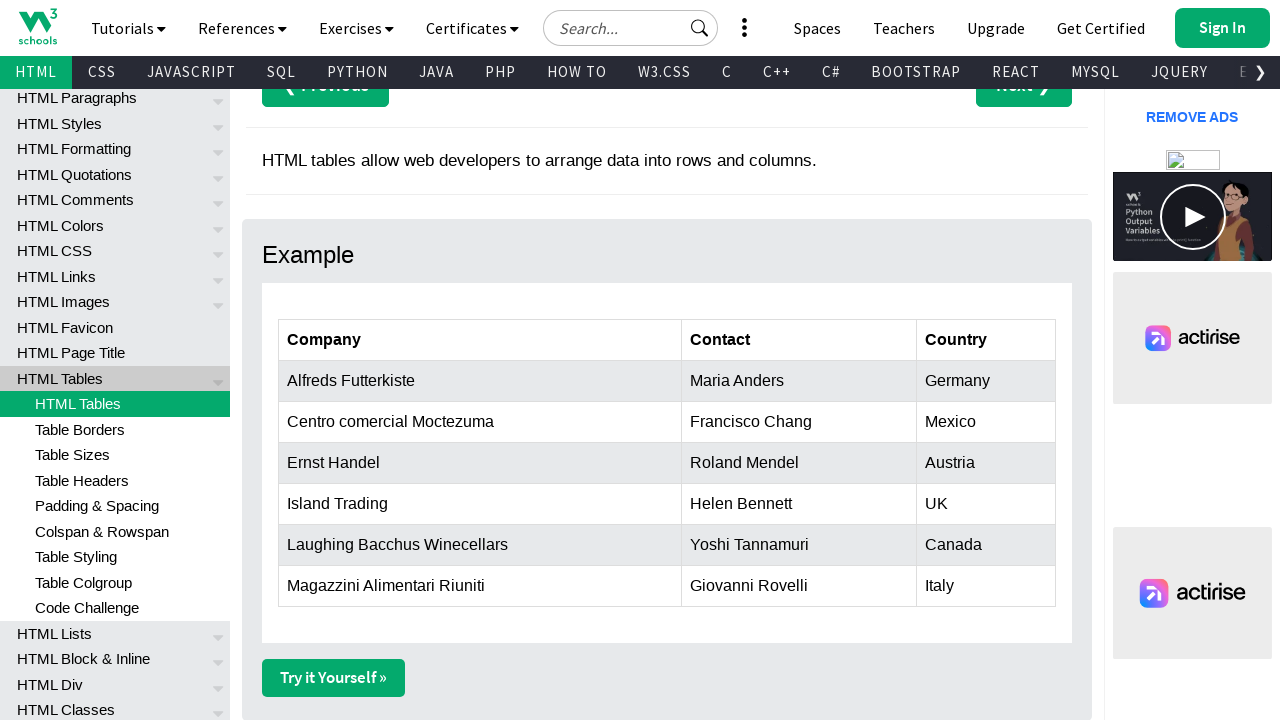

First table header cell is visible and ready
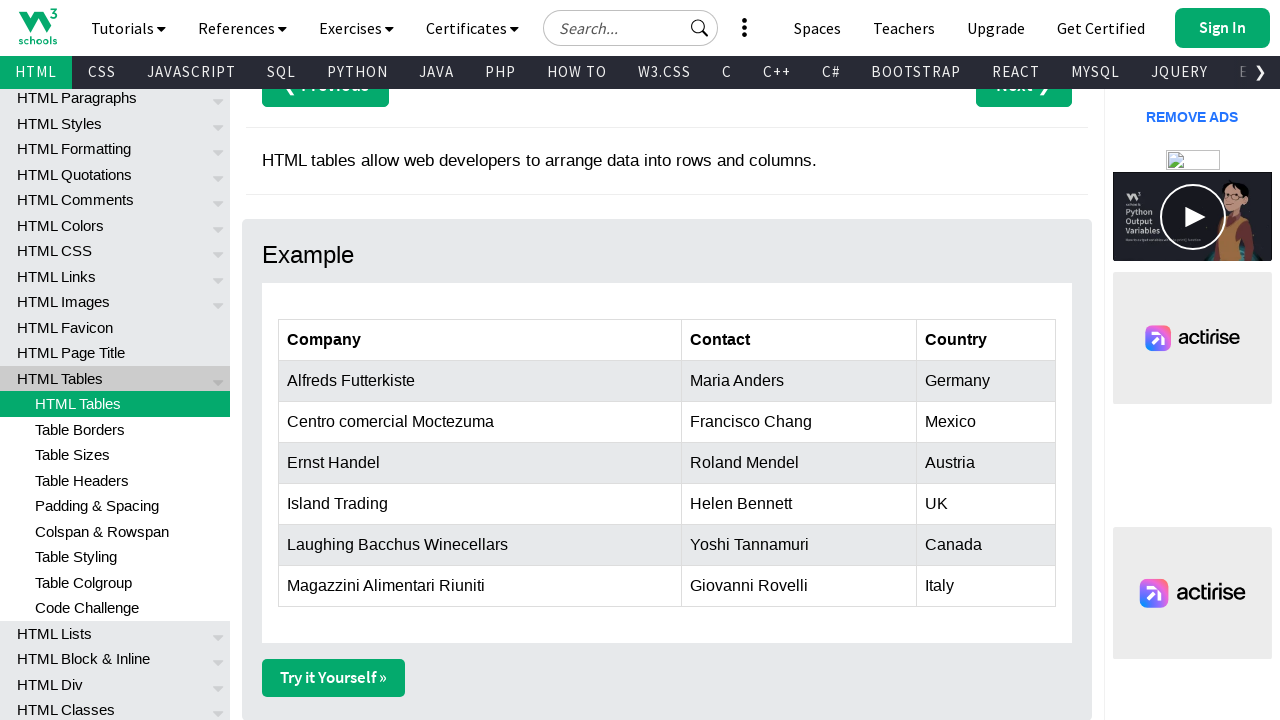

Located the cell containing 'Francisco Chang' in the table
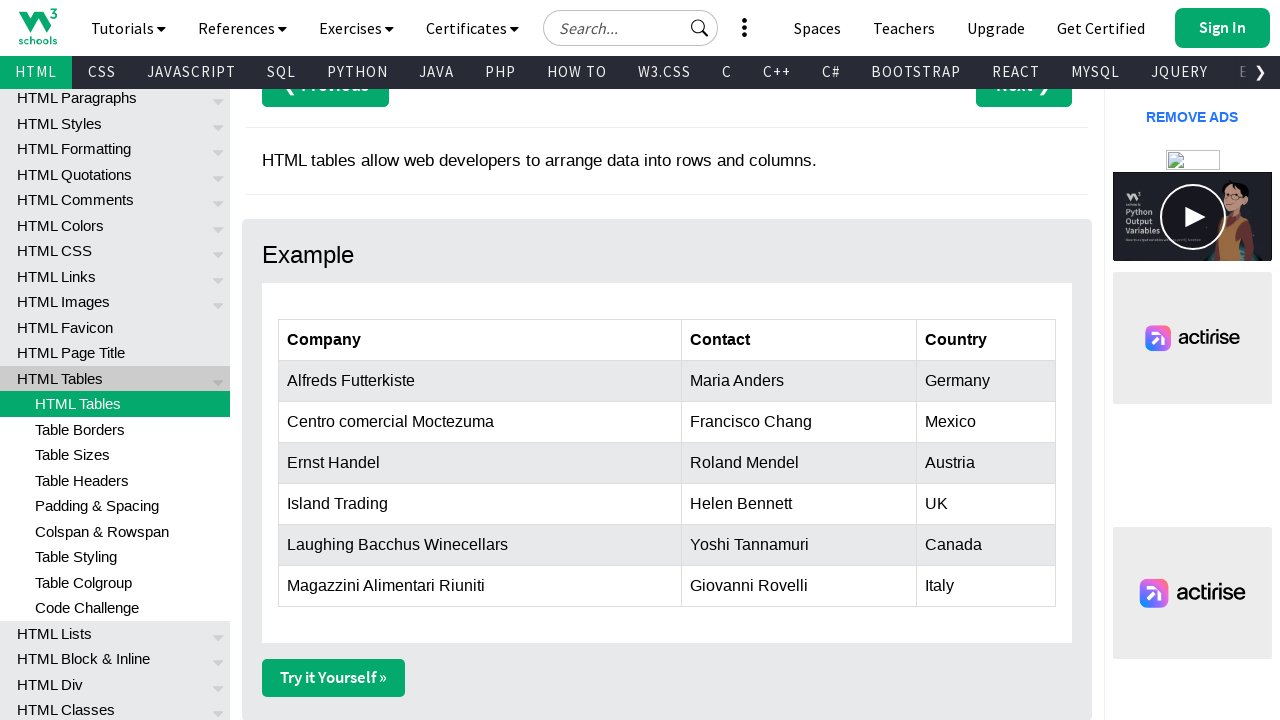

Cell with 'Francisco Chang' is visible and ready
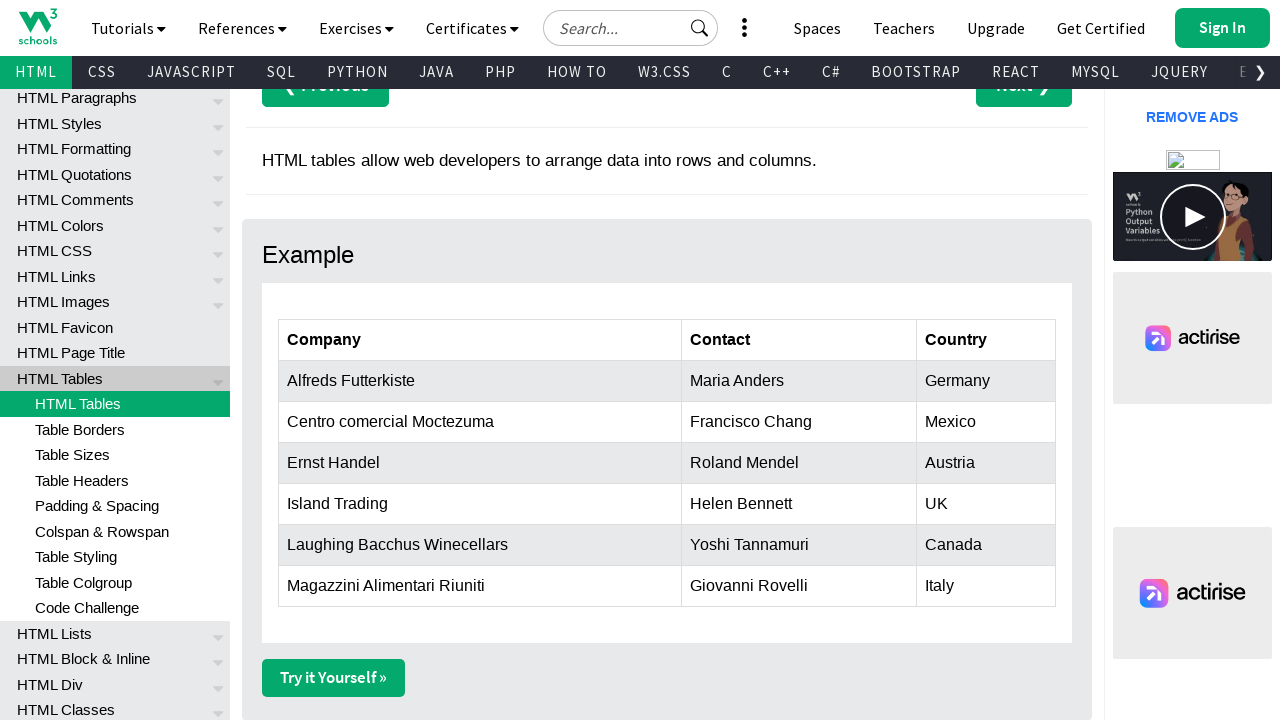

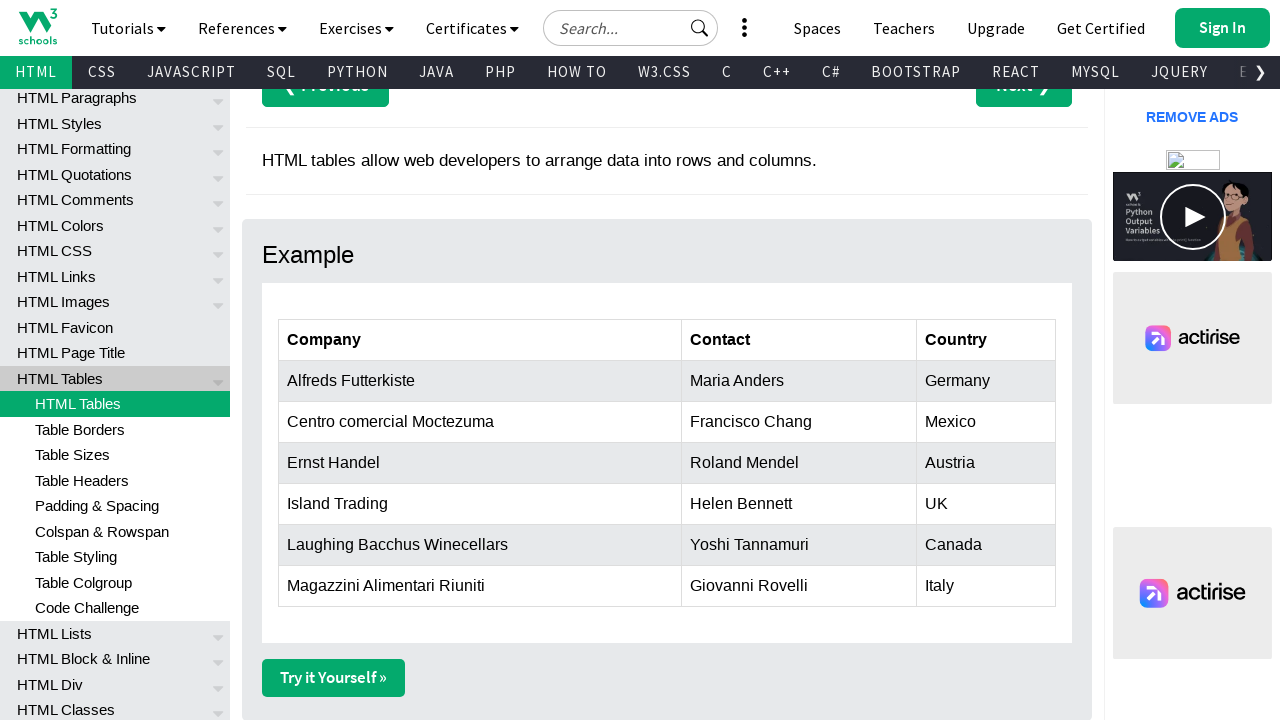